Tests store locator validation by entering a city without selecting a state, then selecting Alabama and submitting

Starting URL: https://www.marshalls.com/us/store/stores/storeLocator.jsp

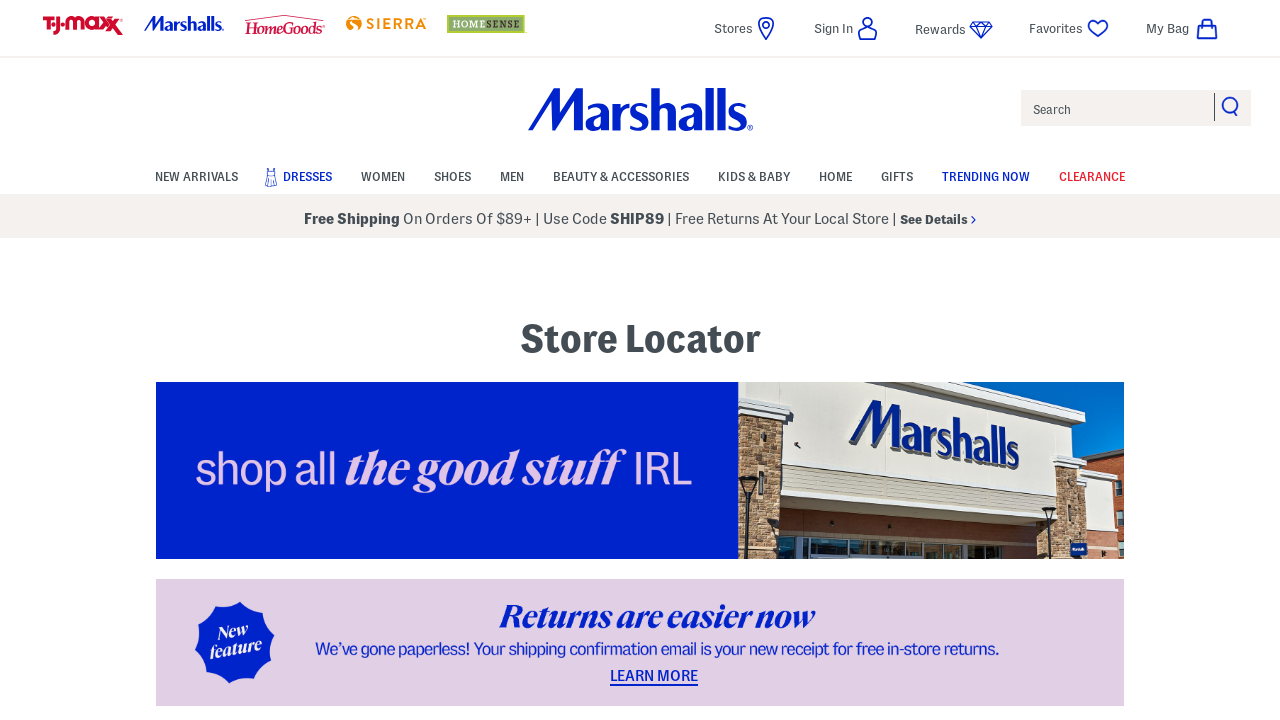

Clicked city input field at (566, 360) on #store-location-city
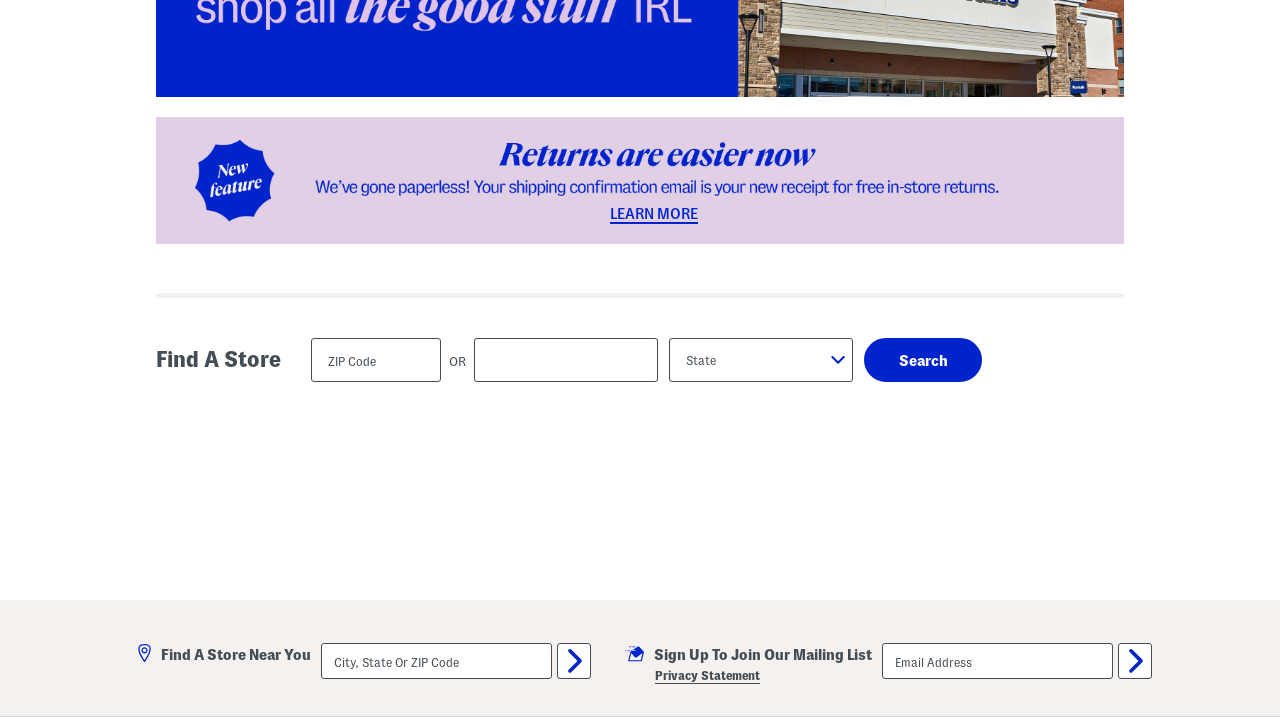

Cleared city input field on #store-location-city
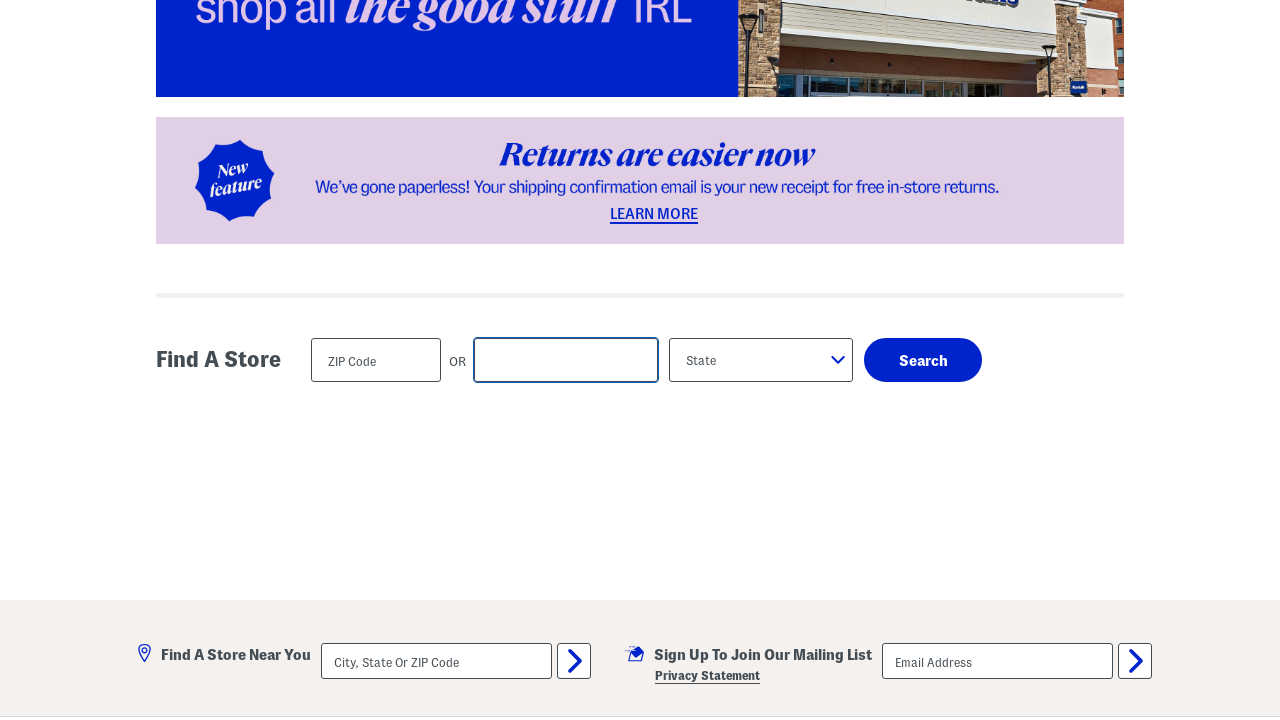

Entered 'New York' in city field on #store-location-city
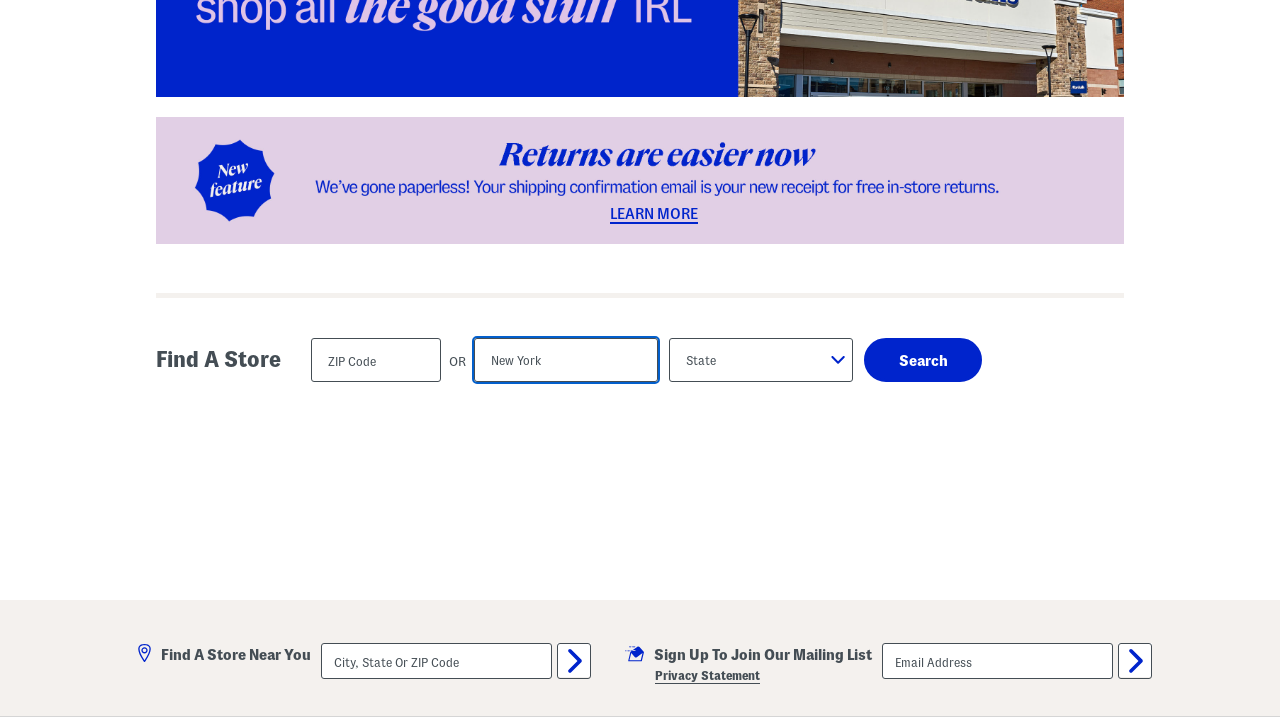

Clicked submit button without selecting state at (923, 360) on input[name='submit']
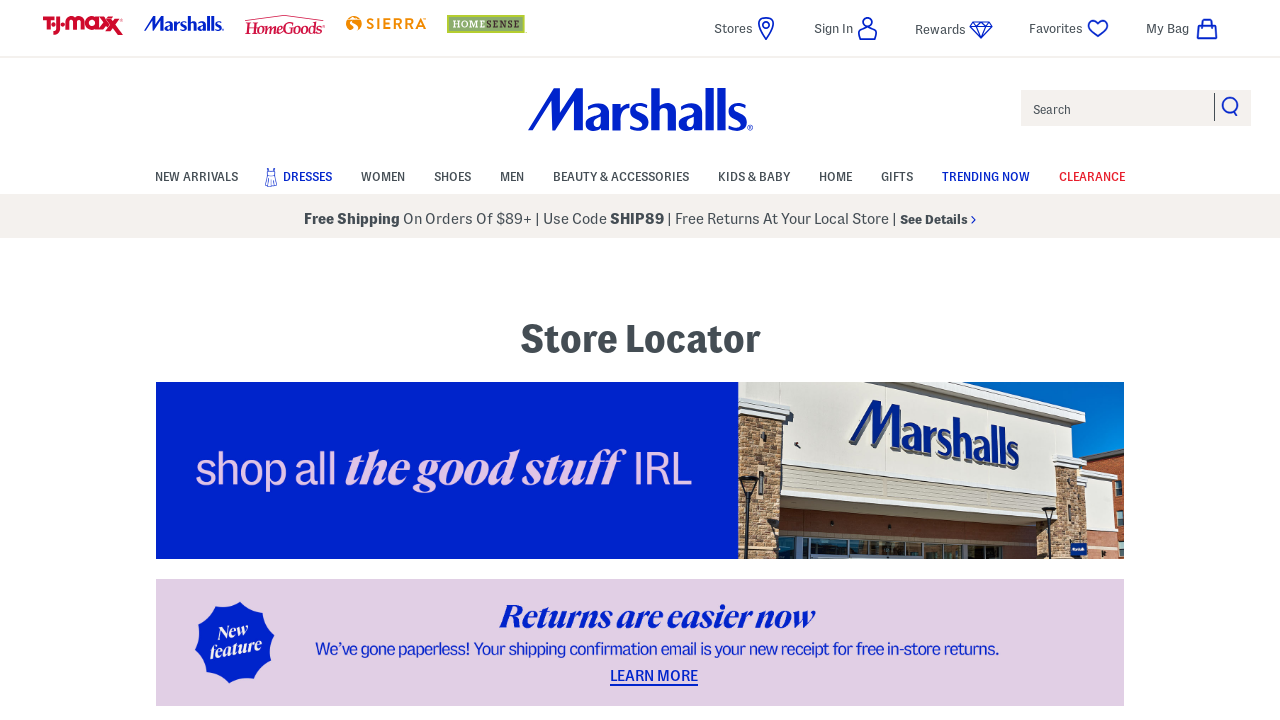

Clicked validation message area at (840, 360) on xpath=//form[@id='findStoresForm']/div[3]/div/div/span
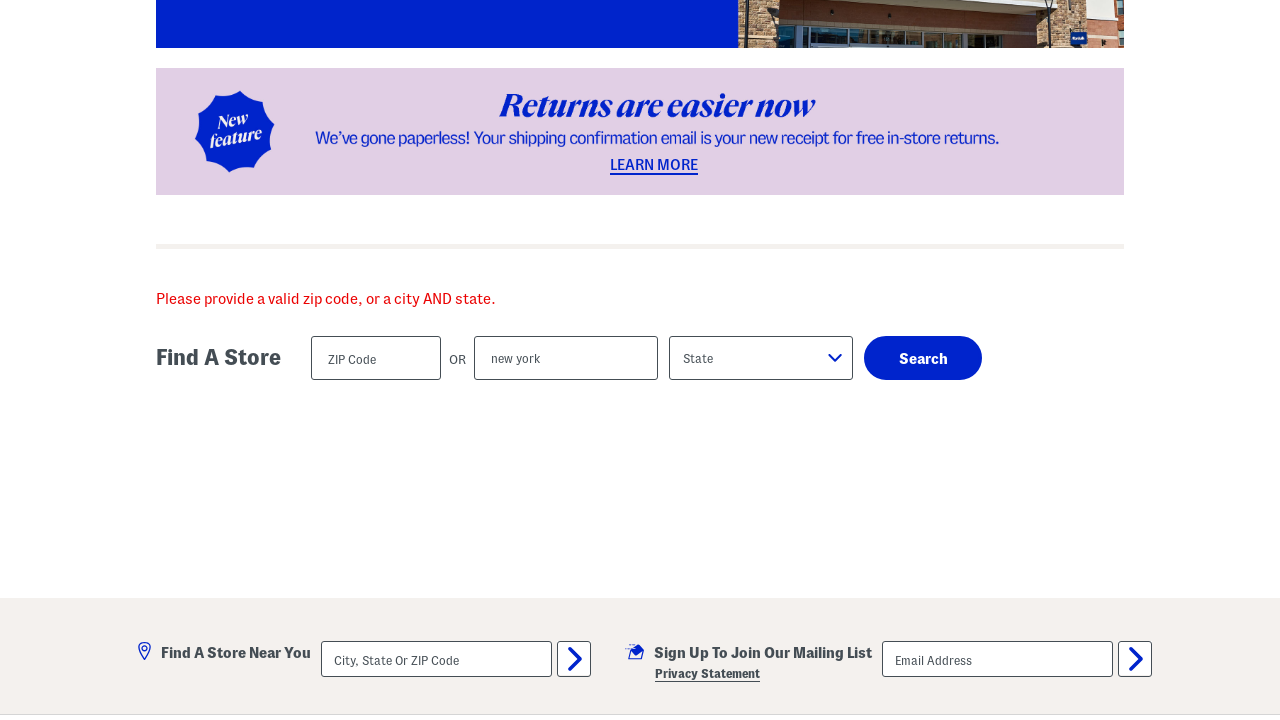

Clicked state dropdown at (761, 358) on #store-location-state
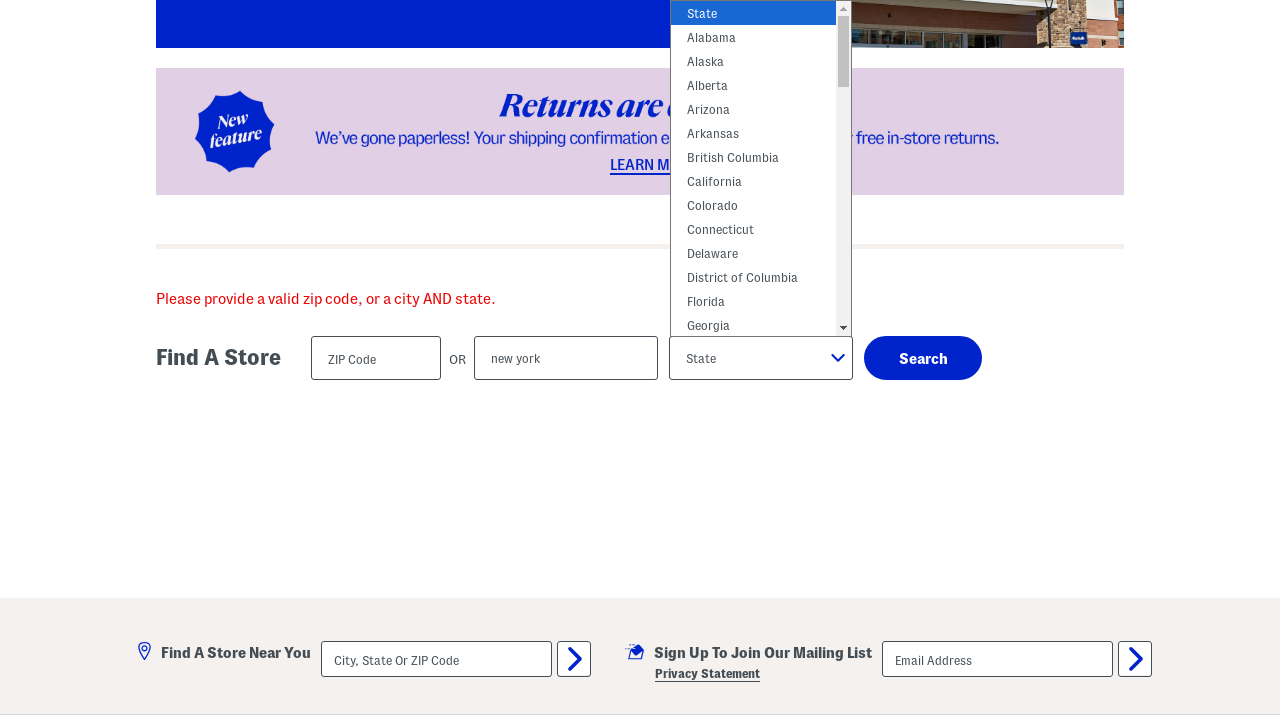

Selected Alabama from state dropdown on #store-location-state
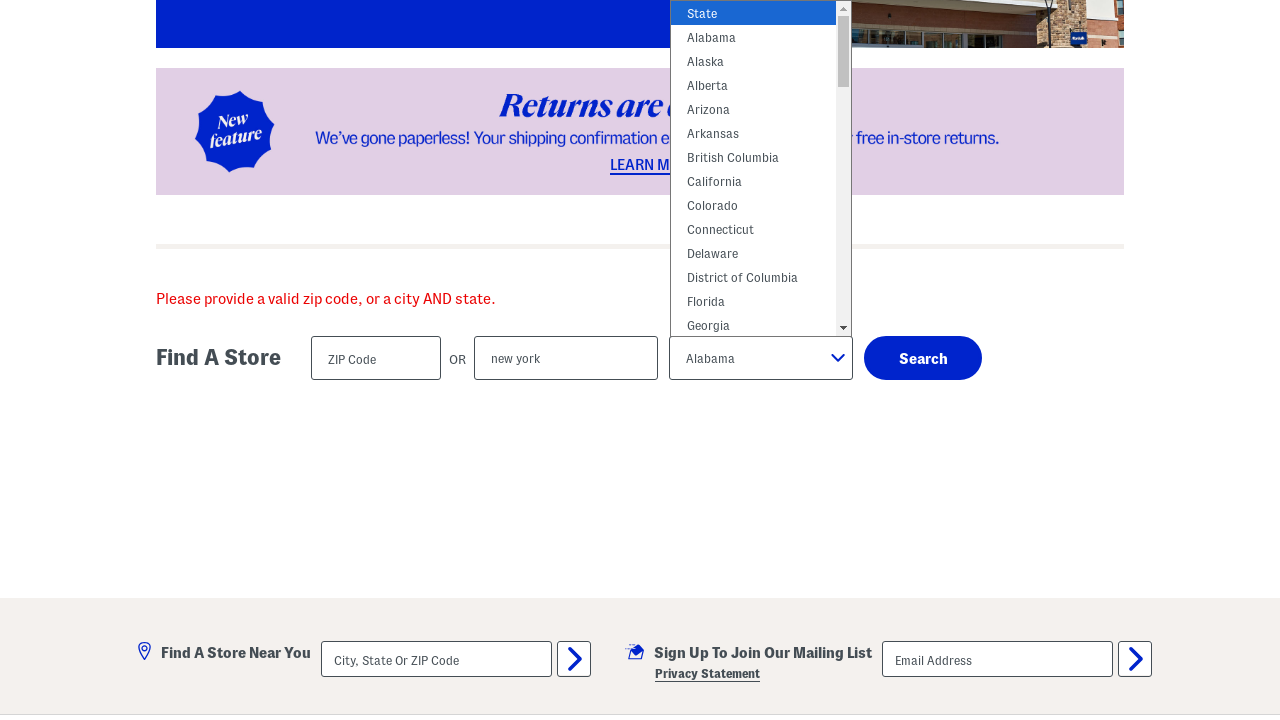

Clicked submit button with city and state filled at (923, 358) on input[name='submit']
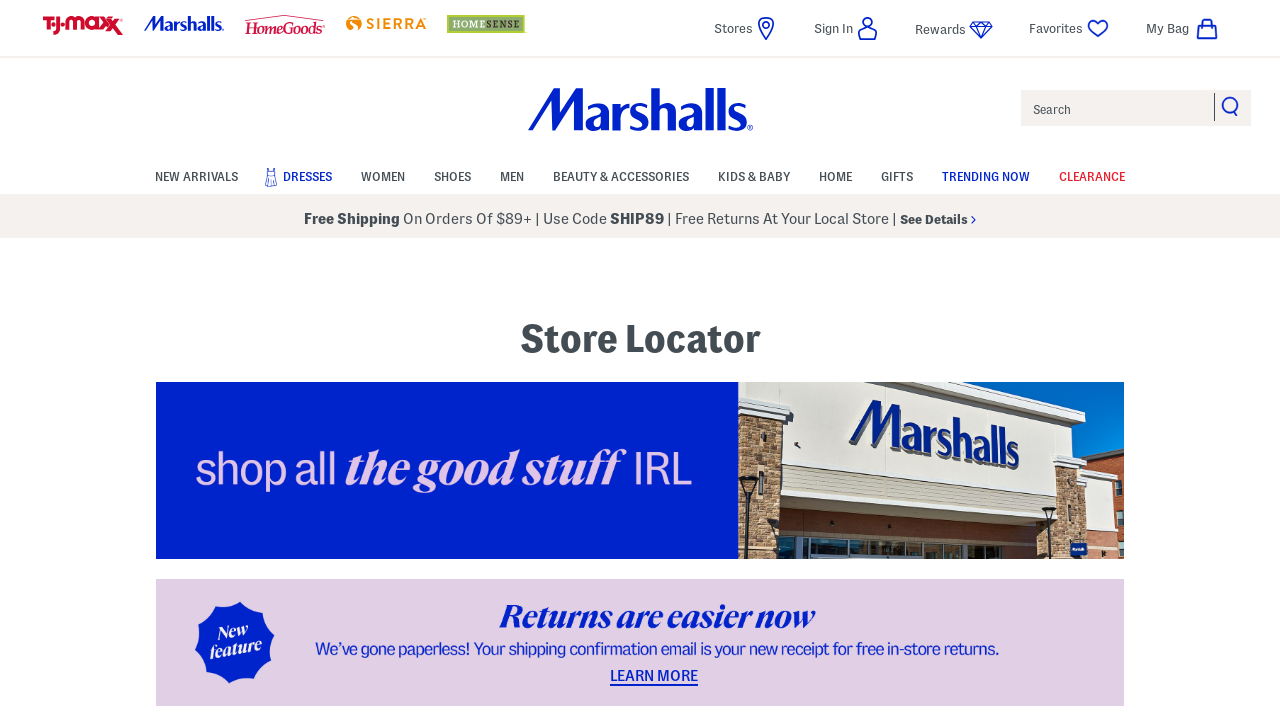

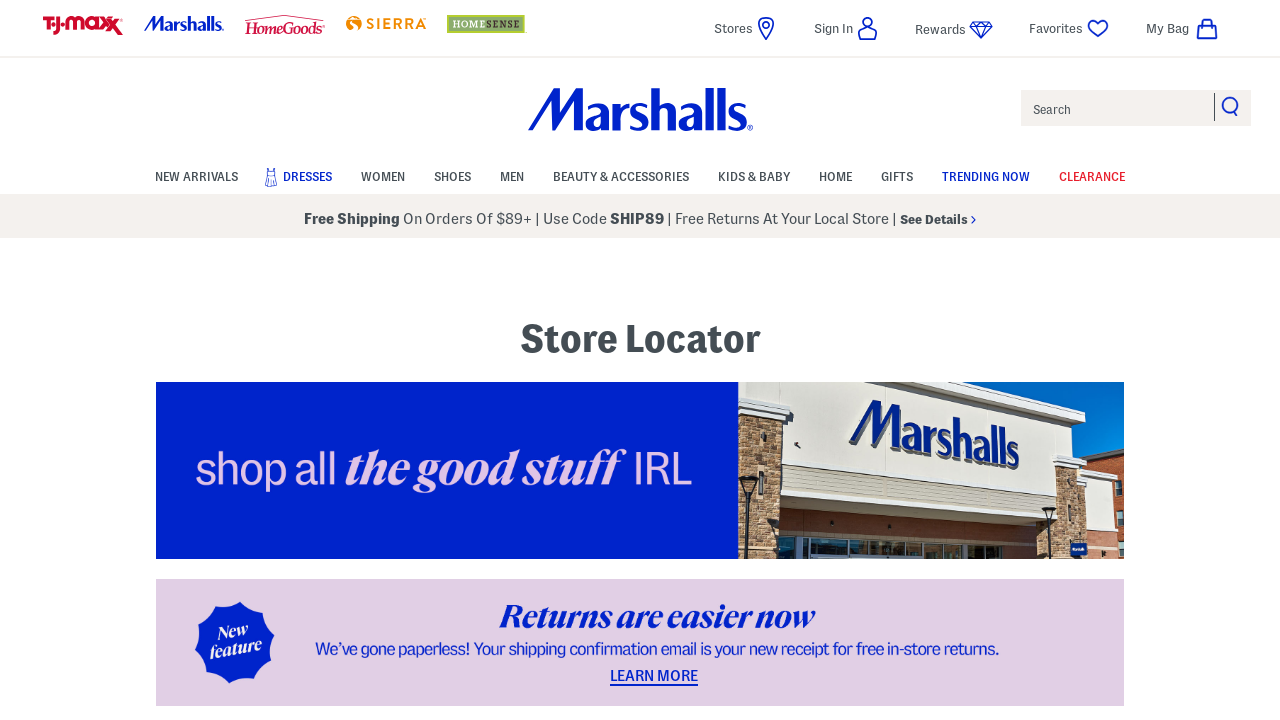